Tests python.org search feature by searching for "pycon" and verifying that search results are displayed

Starting URL: https://www.python.org

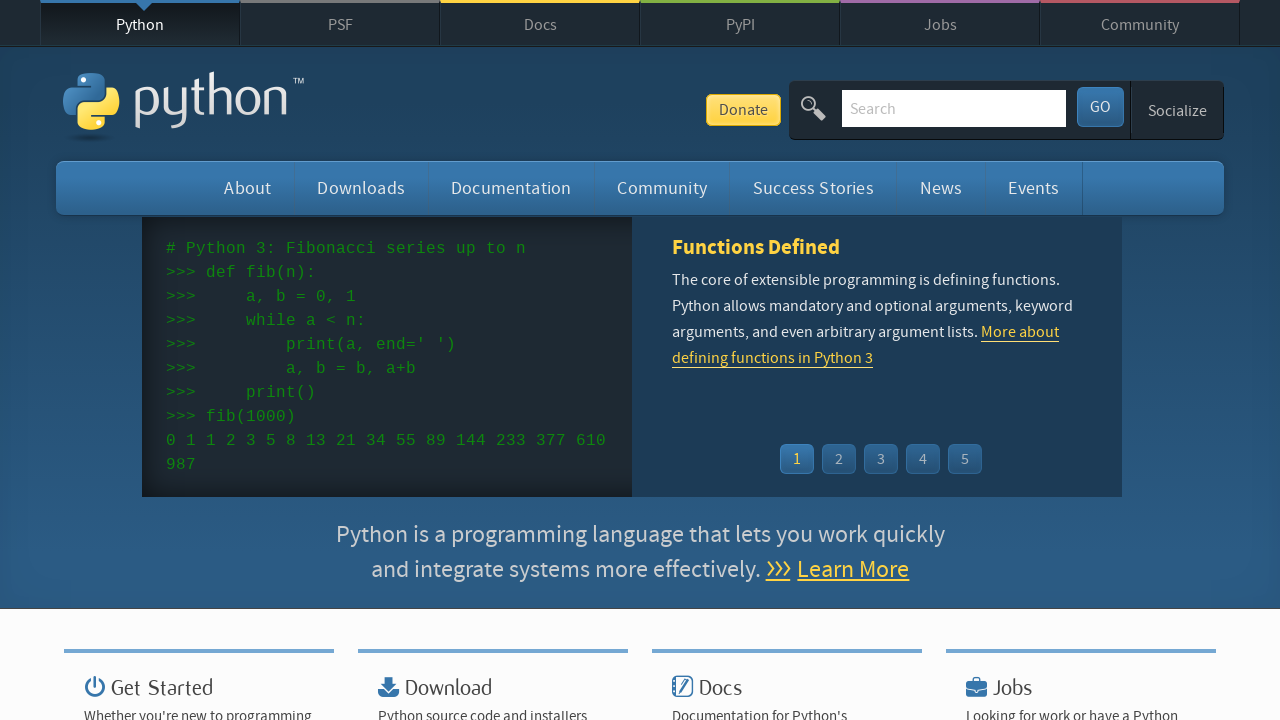

Verified page title contains 'Python'
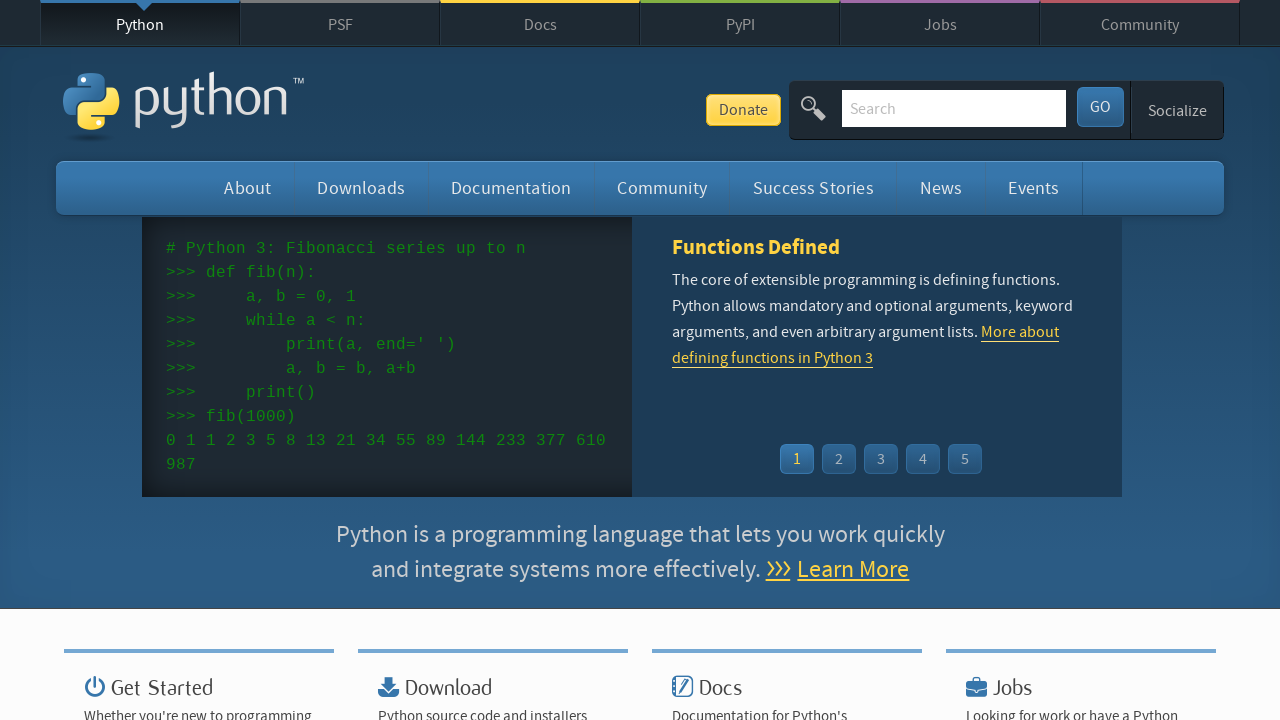

Filled search box with 'pycon' on input[name='q']
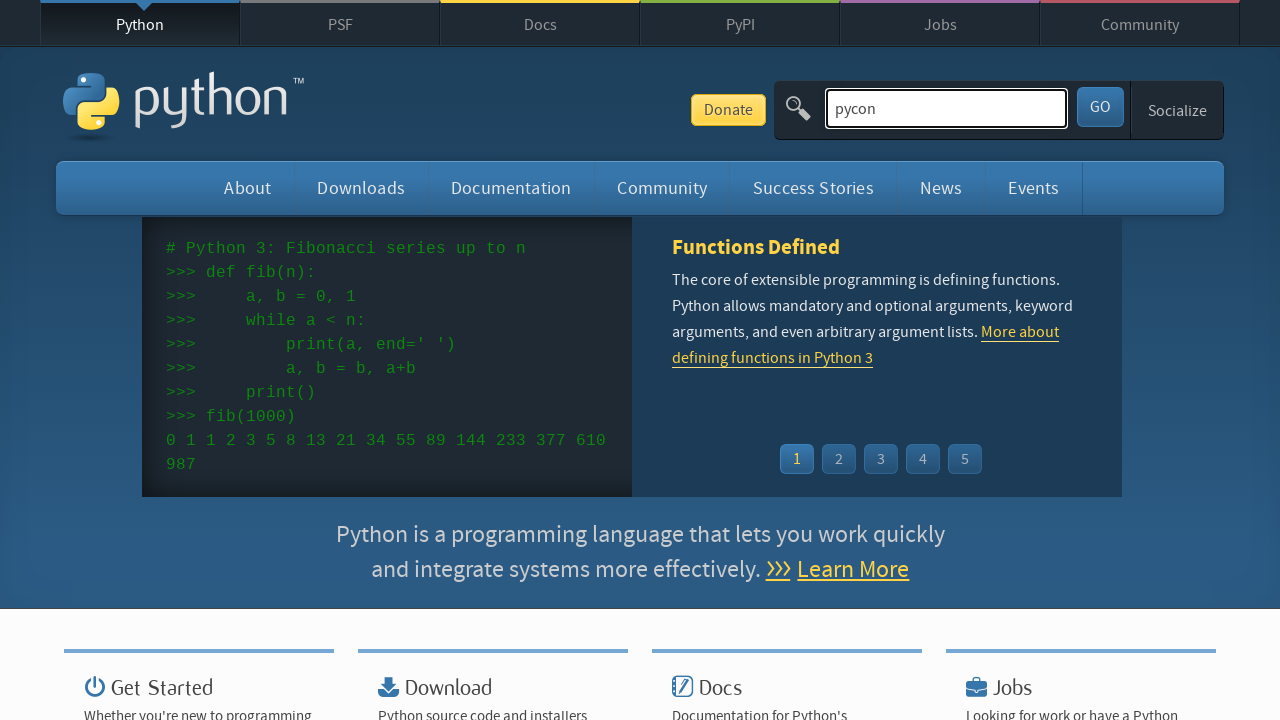

Clicked search submit button at (1100, 107) on button[type='submit']
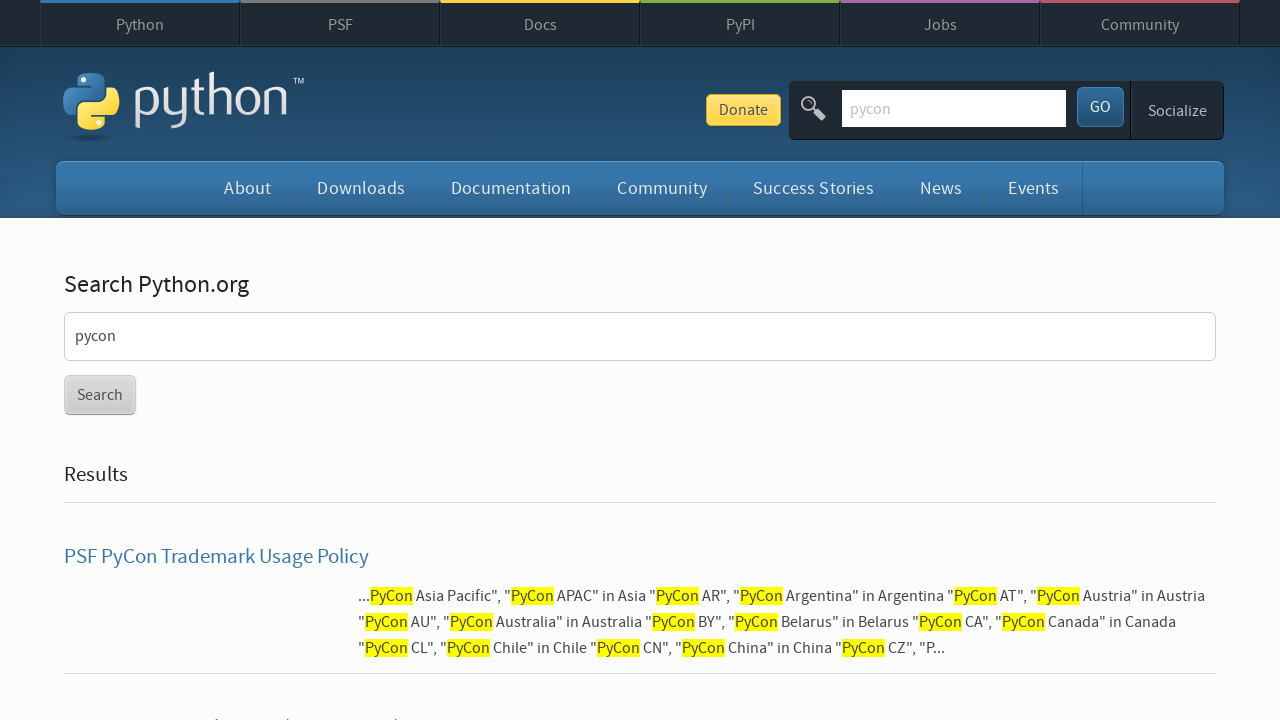

Search results loaded and displayed
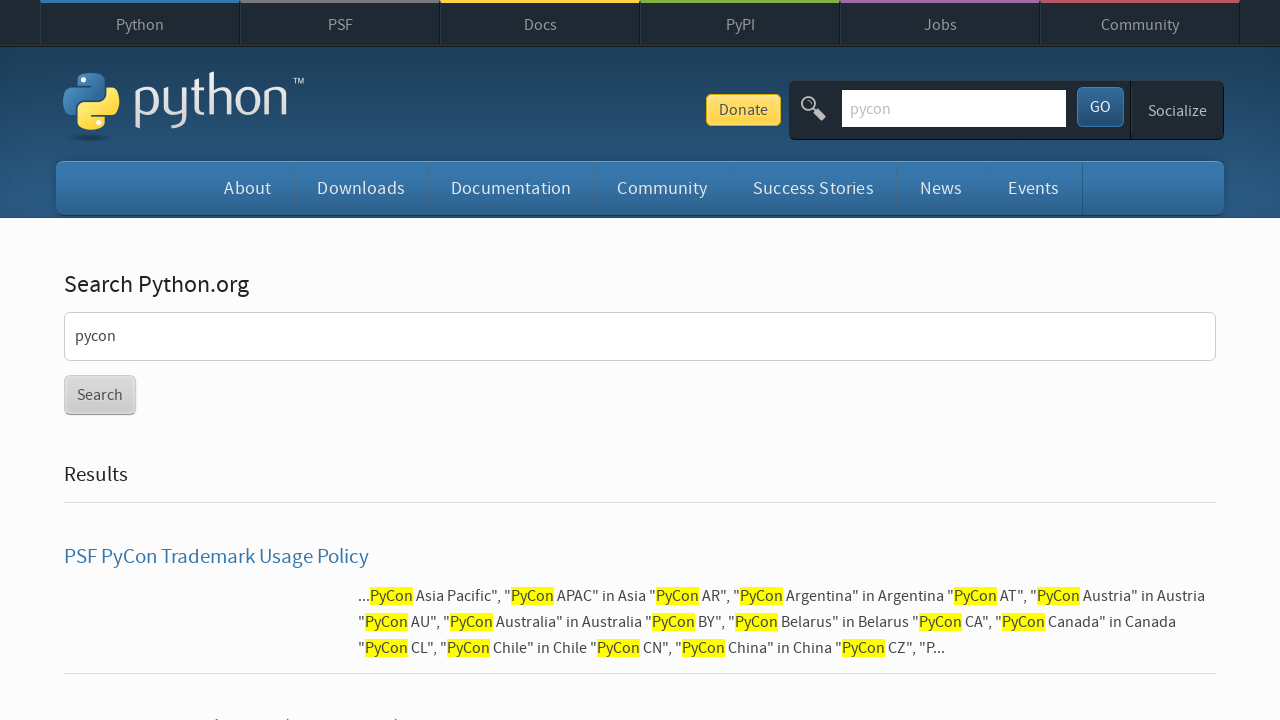

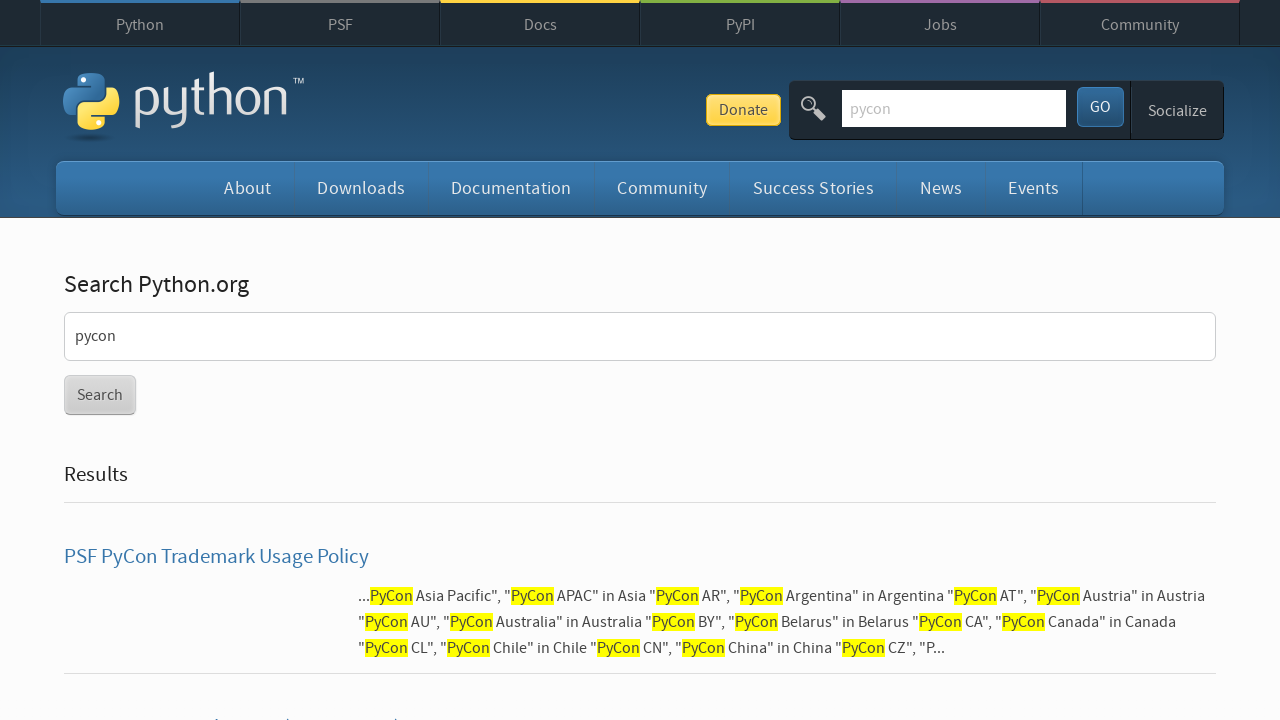